Tests different types of JavaScript alerts (simple, confirm, and prompt) by triggering them and interacting with accept/dismiss/sendKeys operations

Starting URL: http://demo.automationtesting.in/Alerts.html

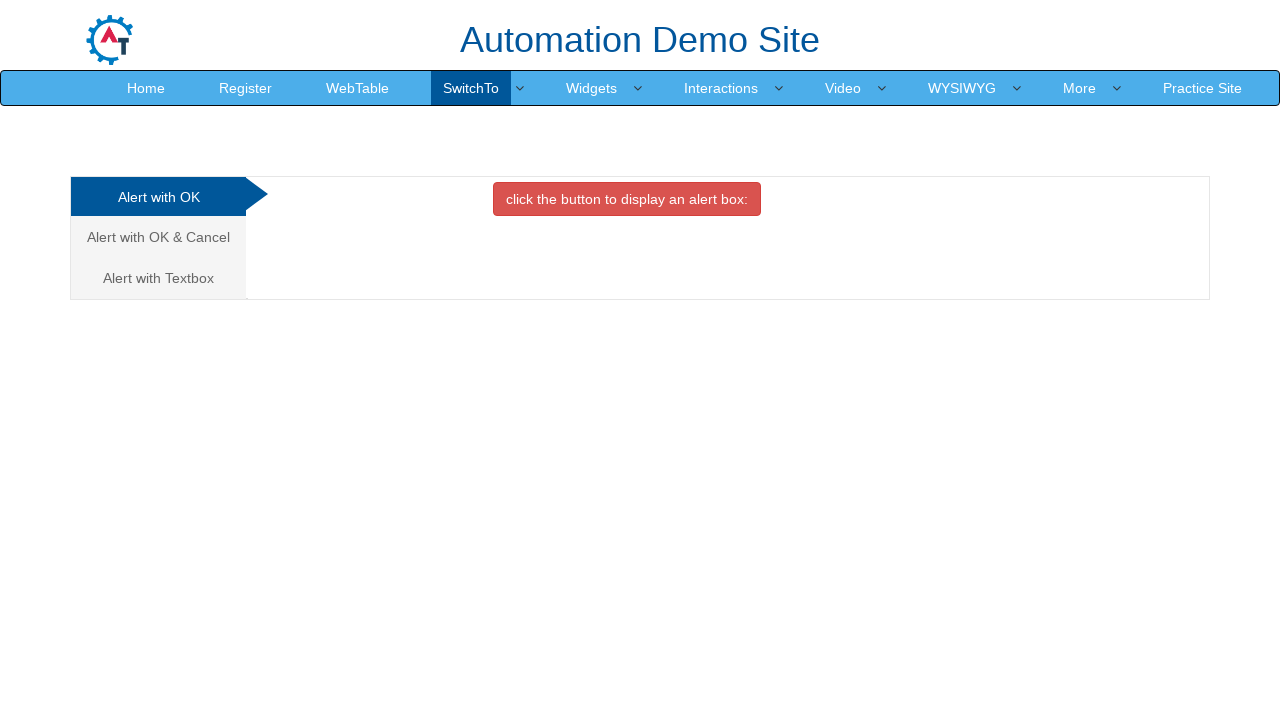

Clicked button to trigger simple alert at (627, 199) on xpath=//button[@onclick='alertbox()']
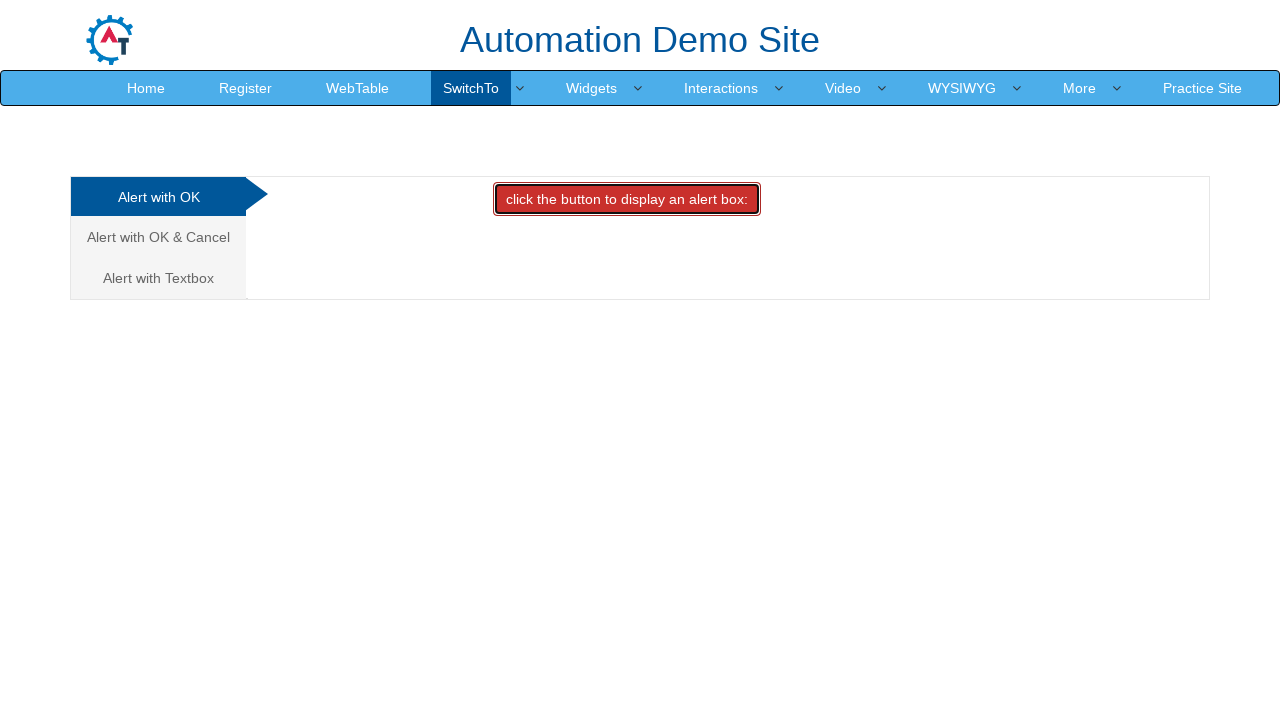

Accepted the simple alert
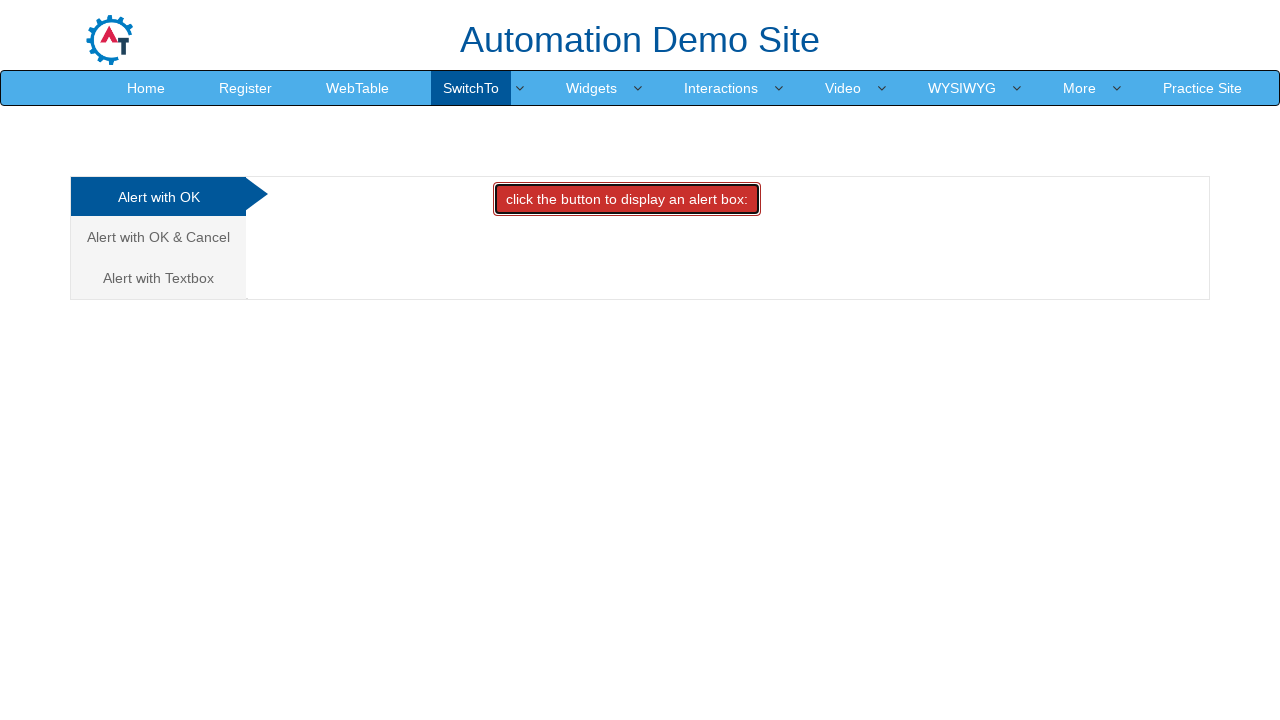

Navigated to confirm alert section at (158, 237) on (//a[@class='analystic'])[2]
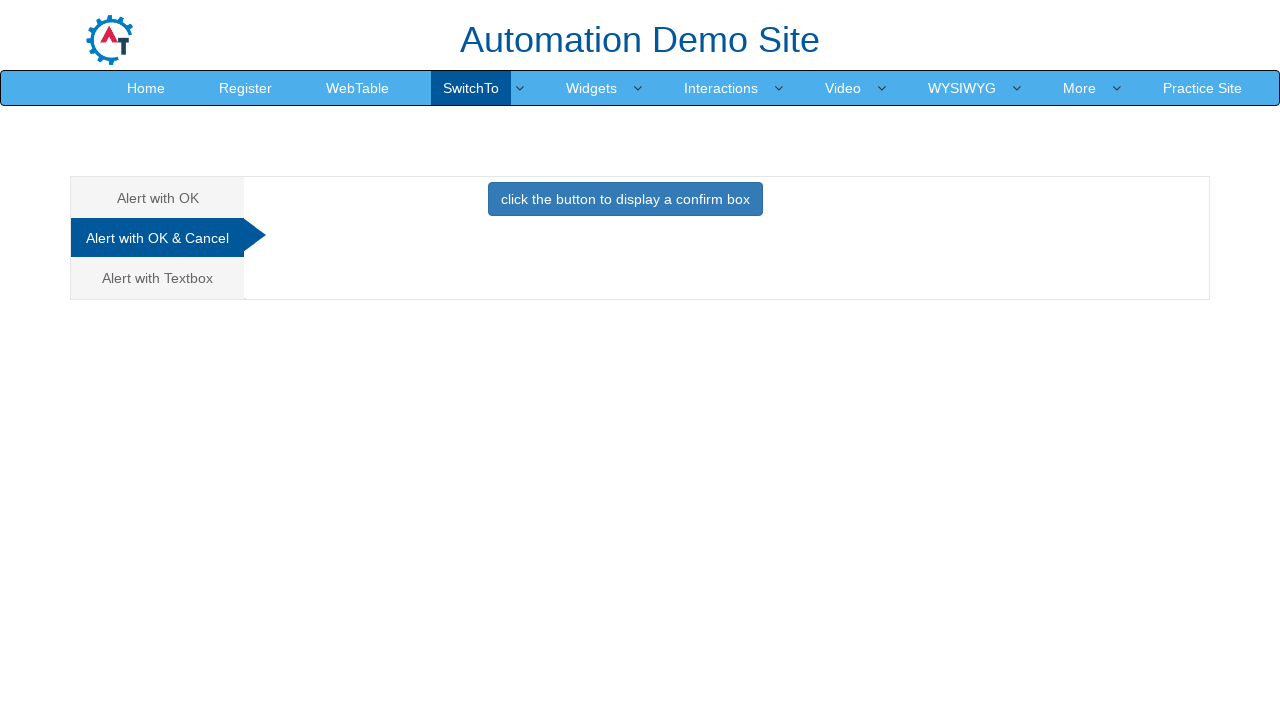

Clicked button to trigger confirm alert at (625, 199) on xpath=//button[@class='btn btn-primary']
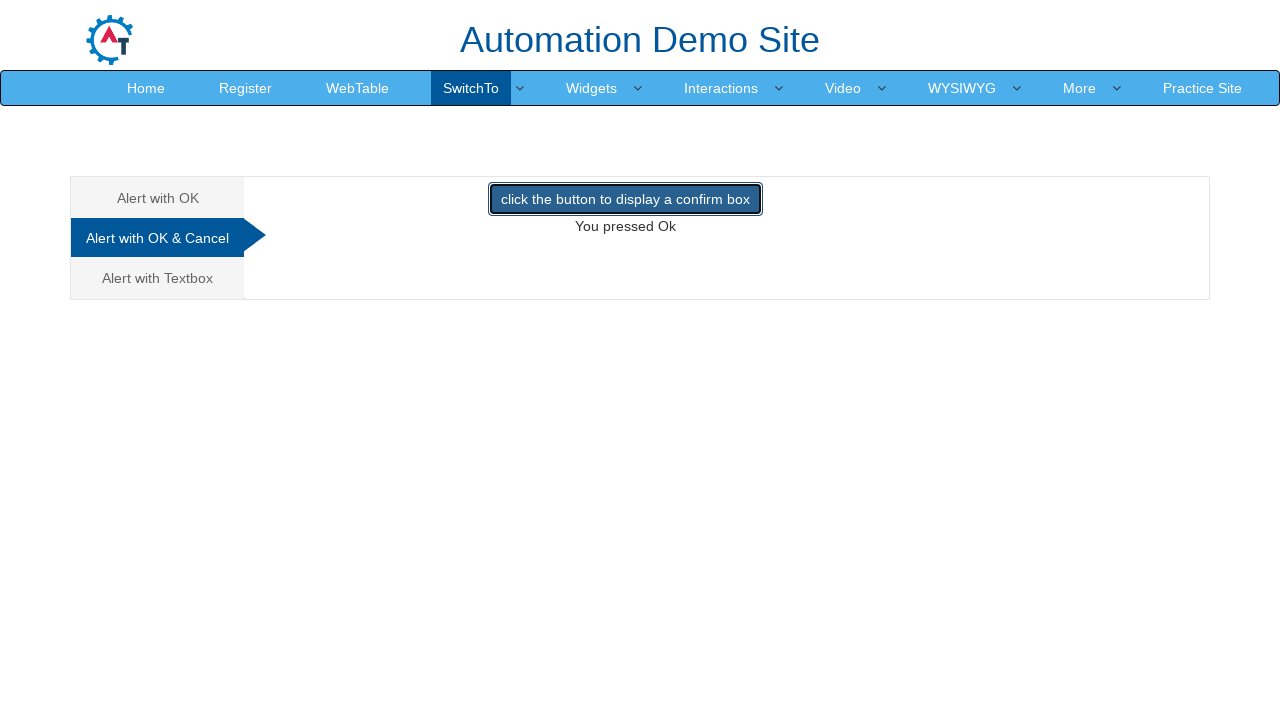

Dismissed the confirm alert
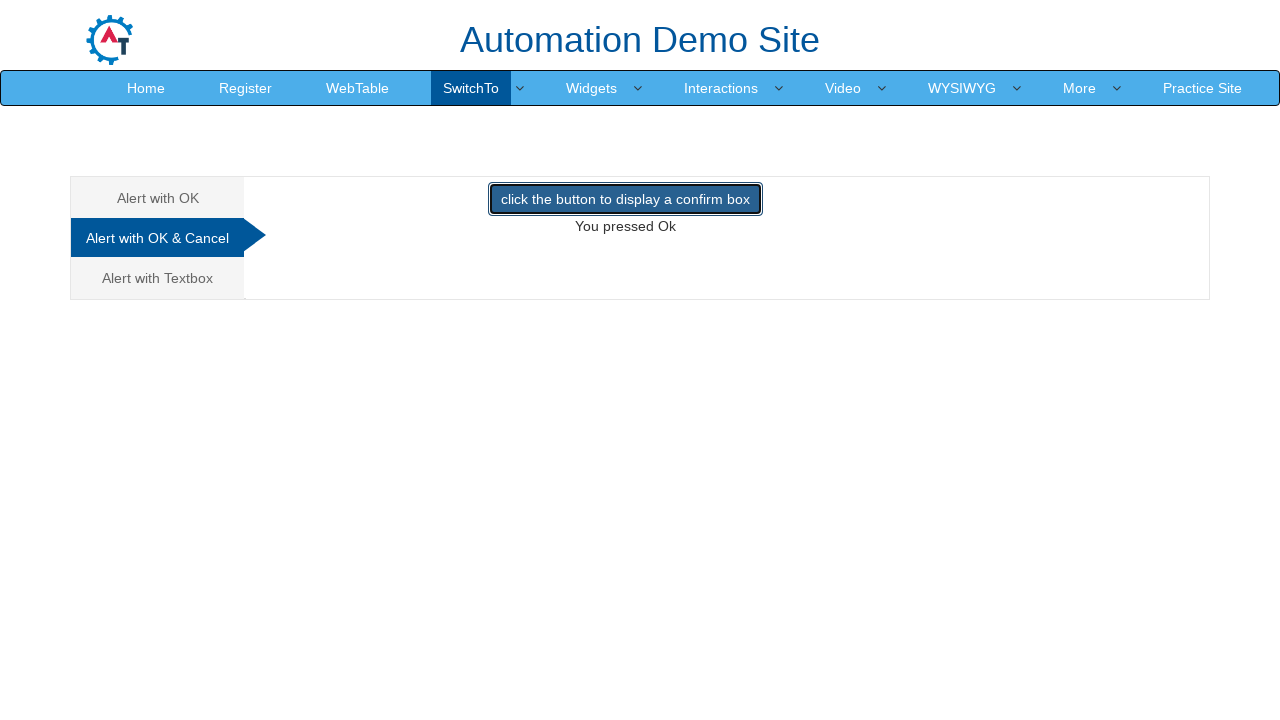

Navigated to prompt alert section at (158, 278) on (//a[@class='analystic'])[3]
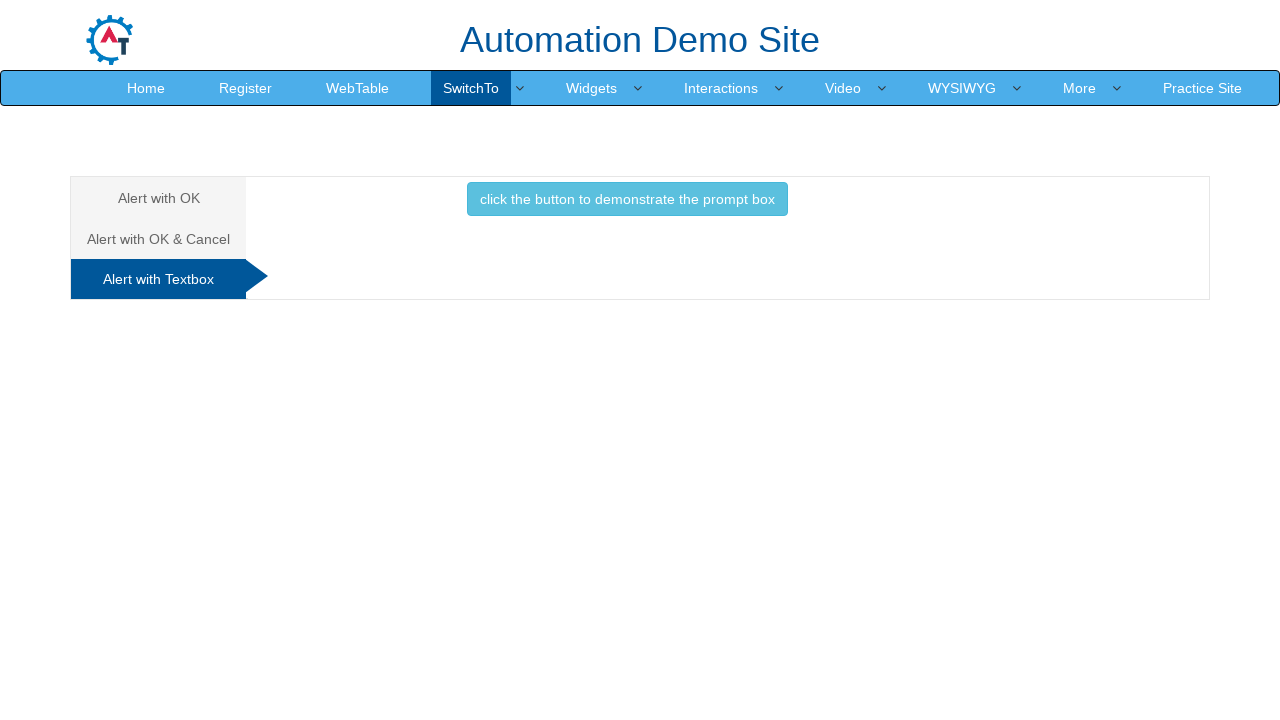

Clicked button to trigger prompt alert at (627, 199) on (//button[contains(text(),'click ')])[3]
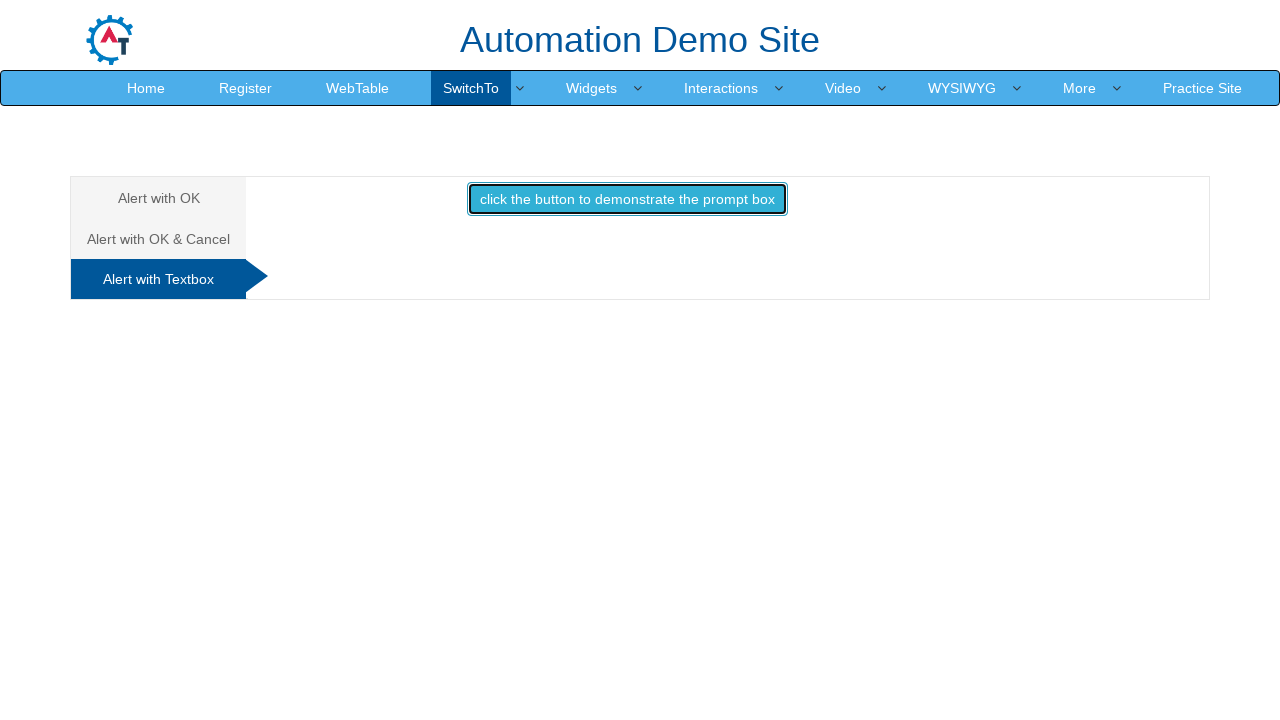

Entered 'Srihari' in prompt alert and accepted
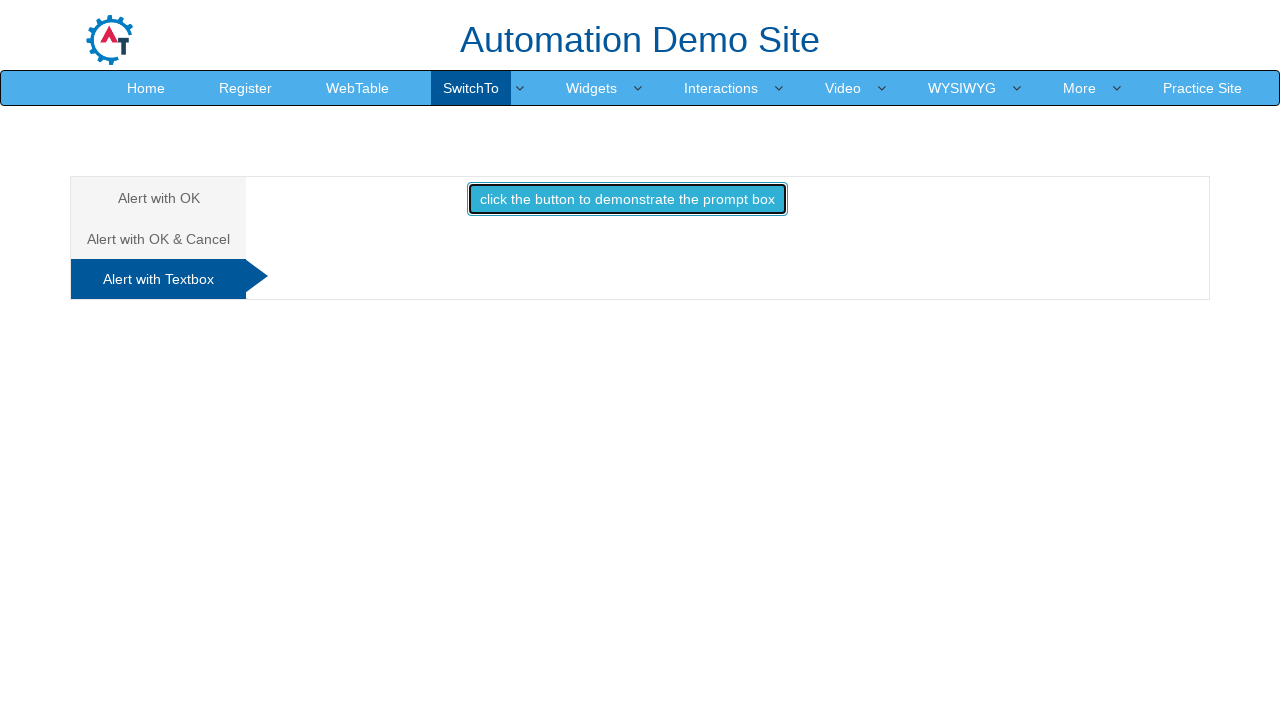

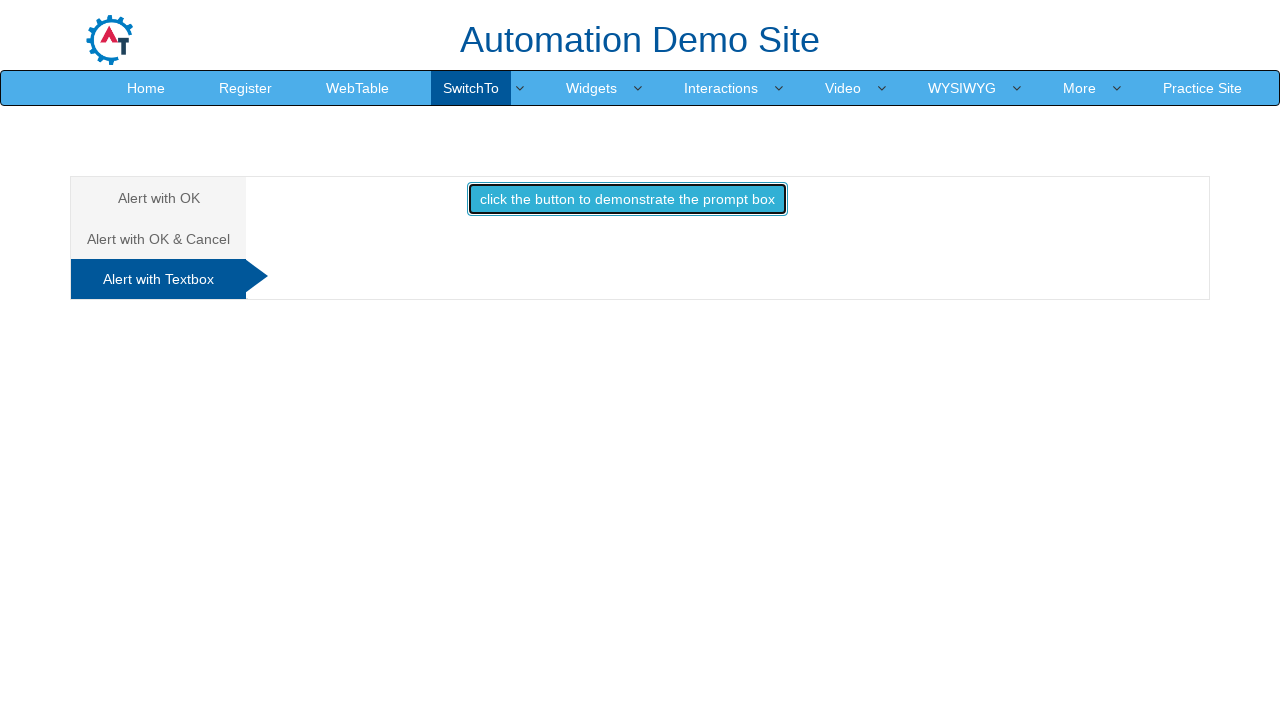